Tests checkbox interaction by clicking a checkbox and verifying it is selected, then counting total checkboxes on the page

Starting URL: https://rahulshettyacademy.com/dropdownsPractise/

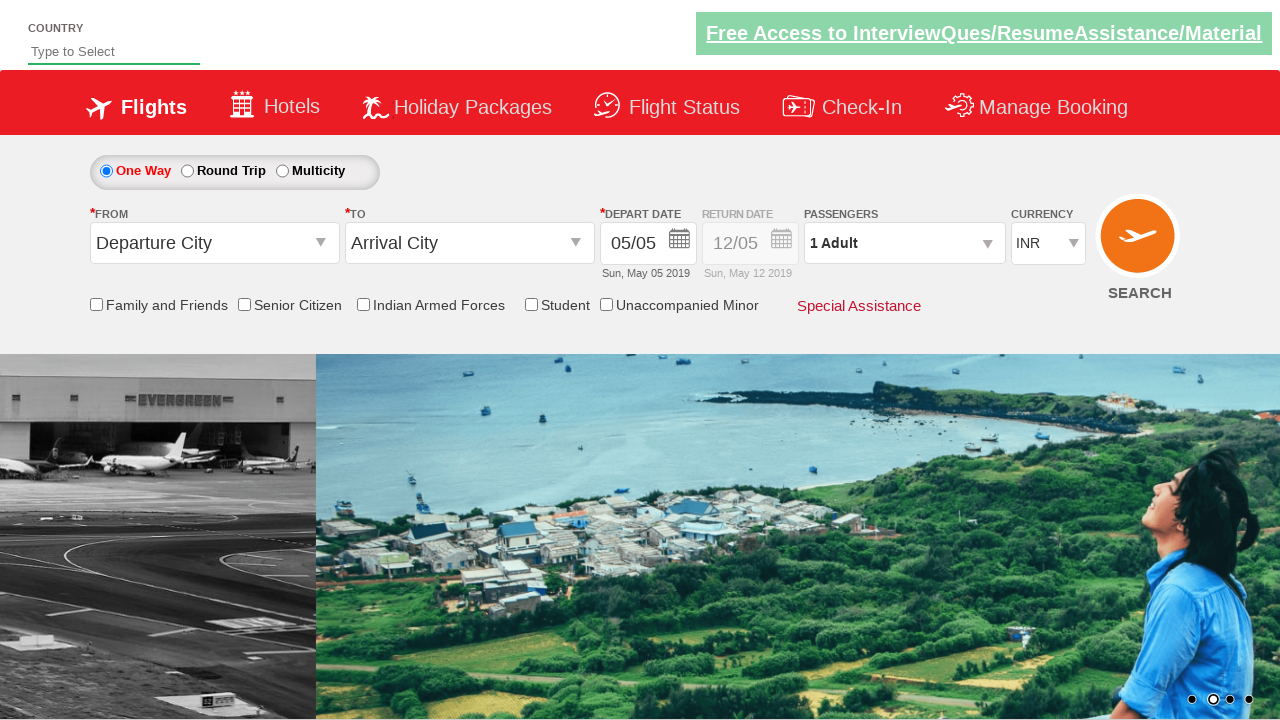

Navigated to Rahul Shetty Academy dropdowns practice page
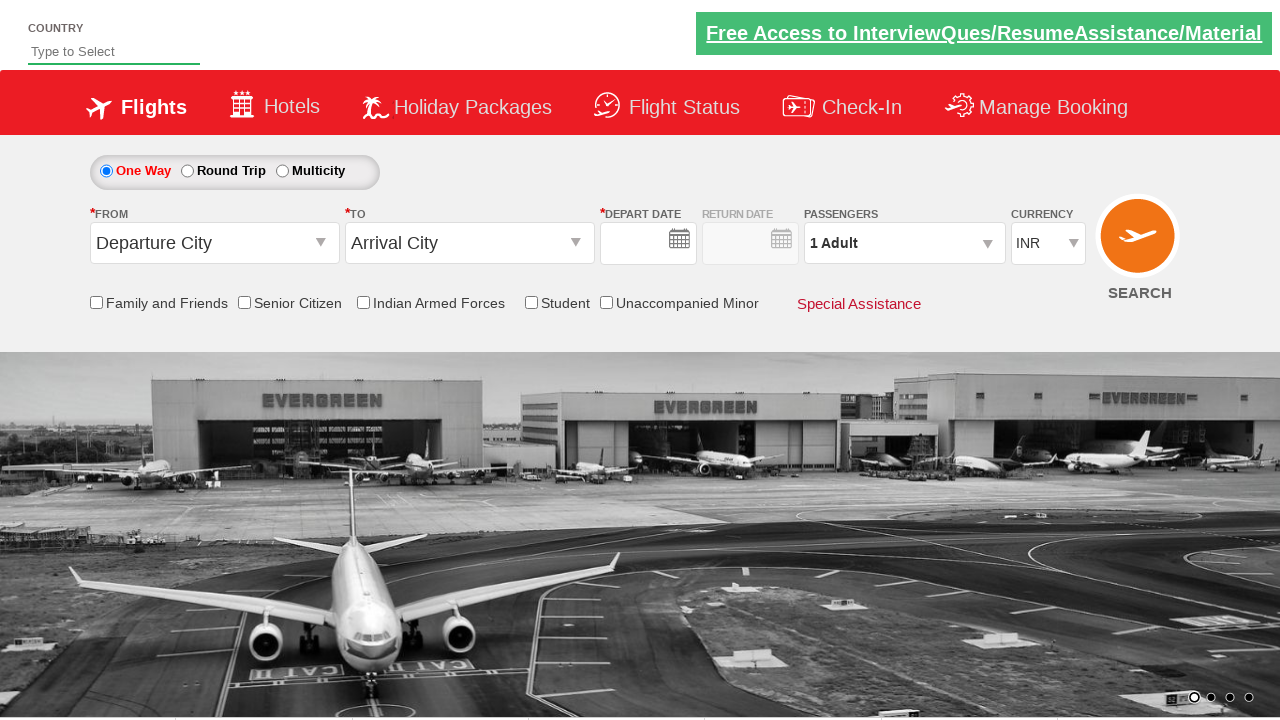

Clicked the friends and family checkbox at (96, 304) on input[id*='friendsandfamily']
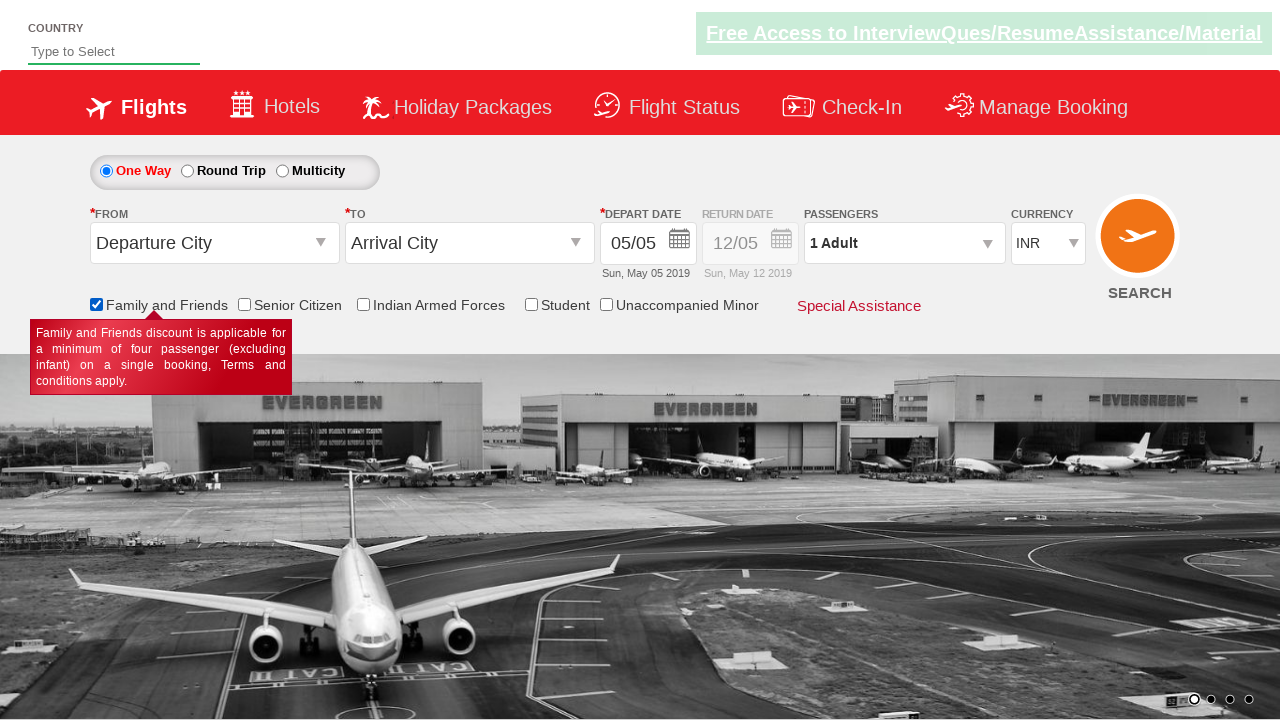

Verified checkbox is selected: True
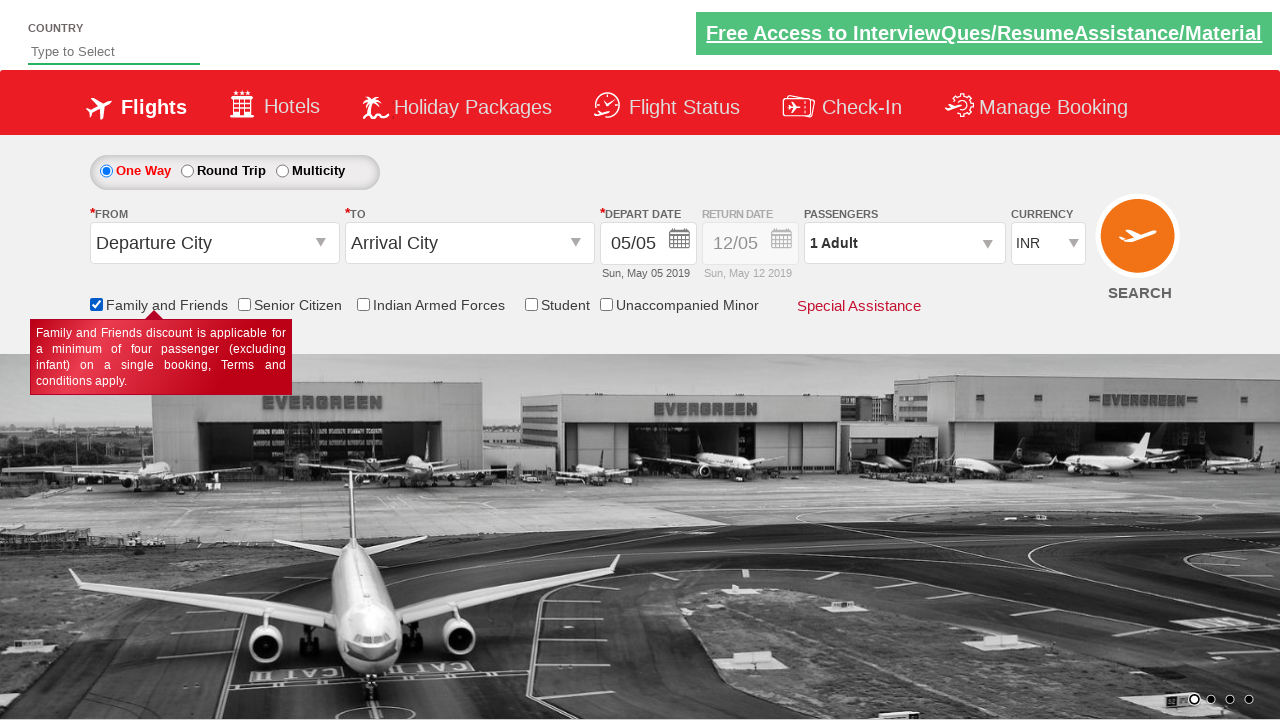

Counted total checkboxes on page: 6
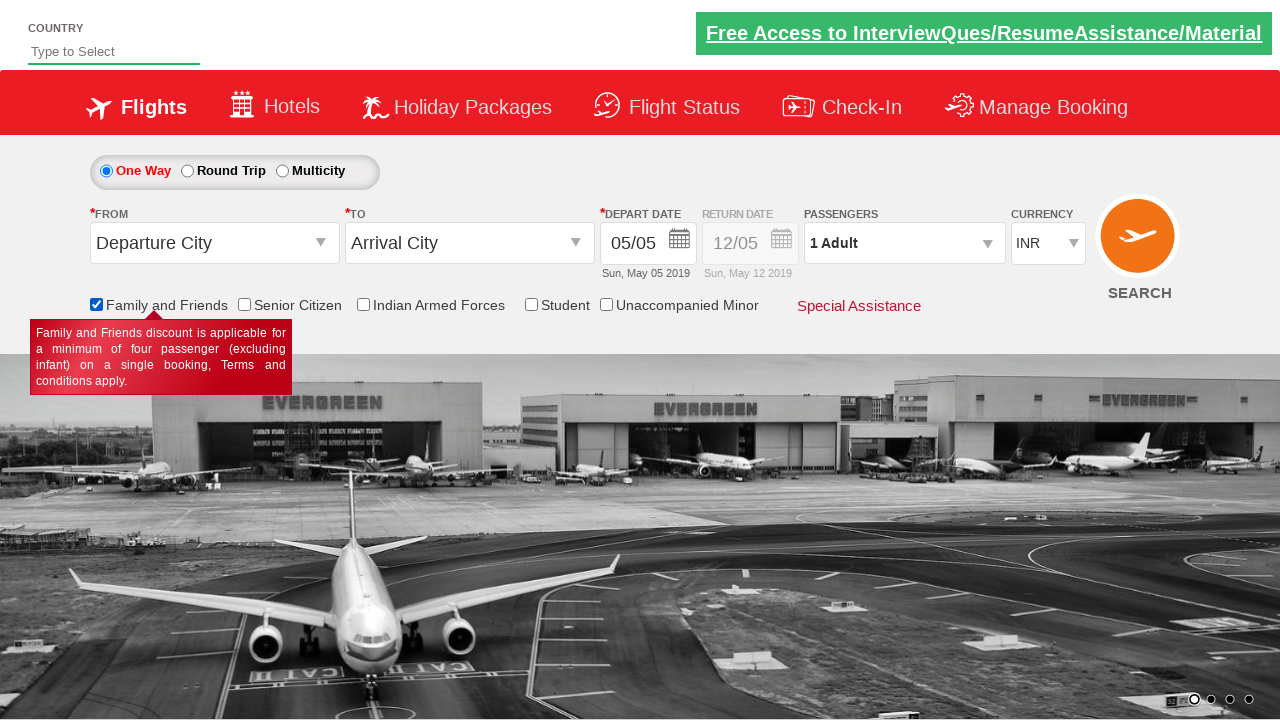

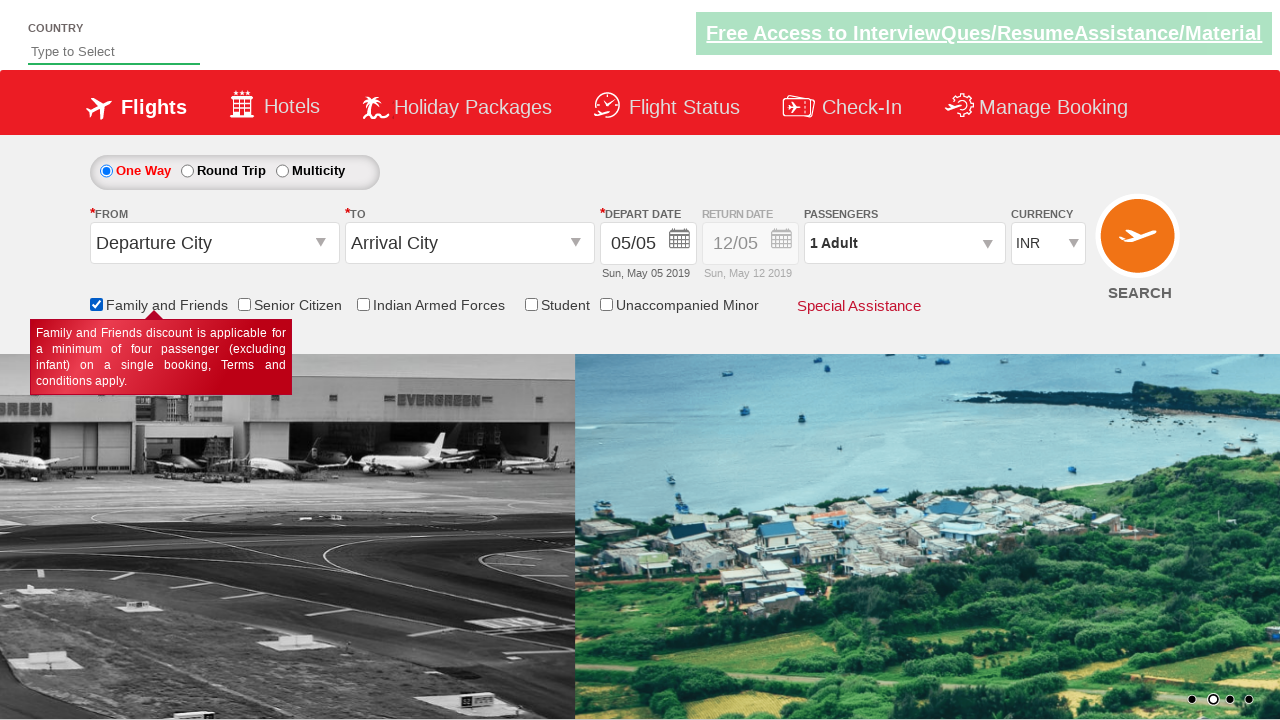